Tests mouse hover and right-click context menu interactions by hovering over a "Mouse Hover" element and then right-clicking on the "Top" link that appears.

Starting URL: https://rahulshettyacademy.com/AutomationPractice/

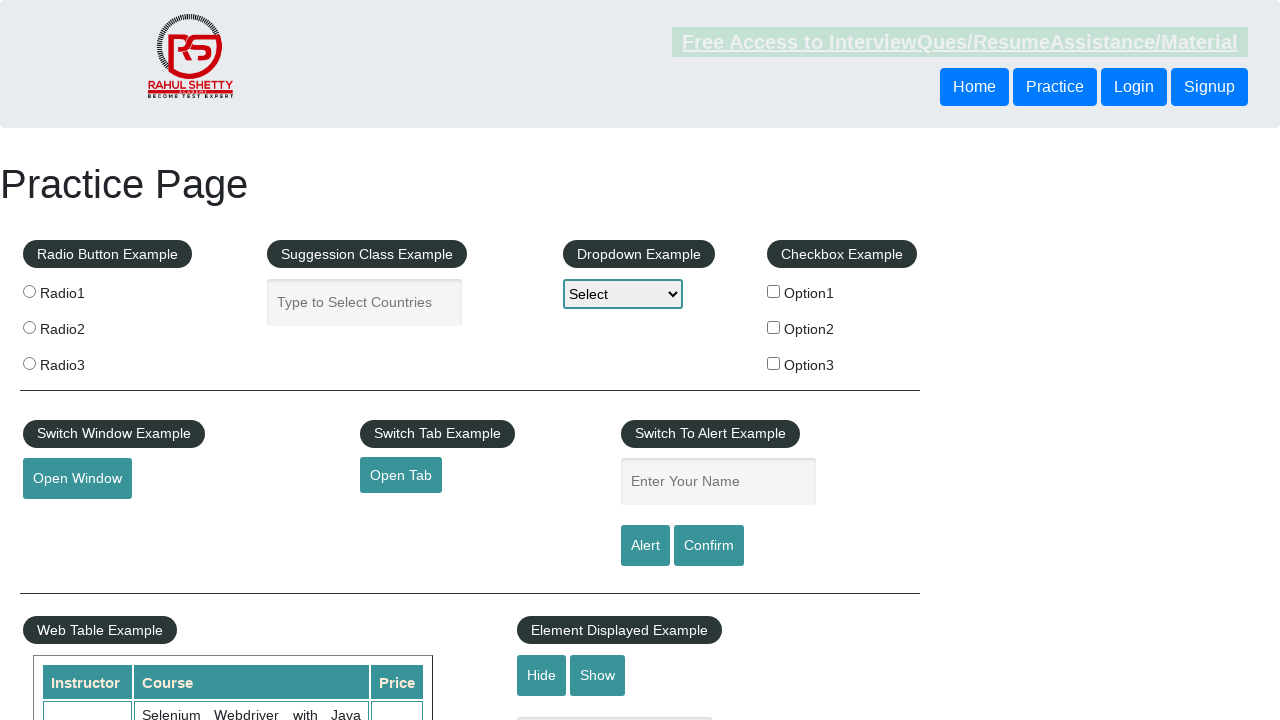

Navigated to AutomationPractice page
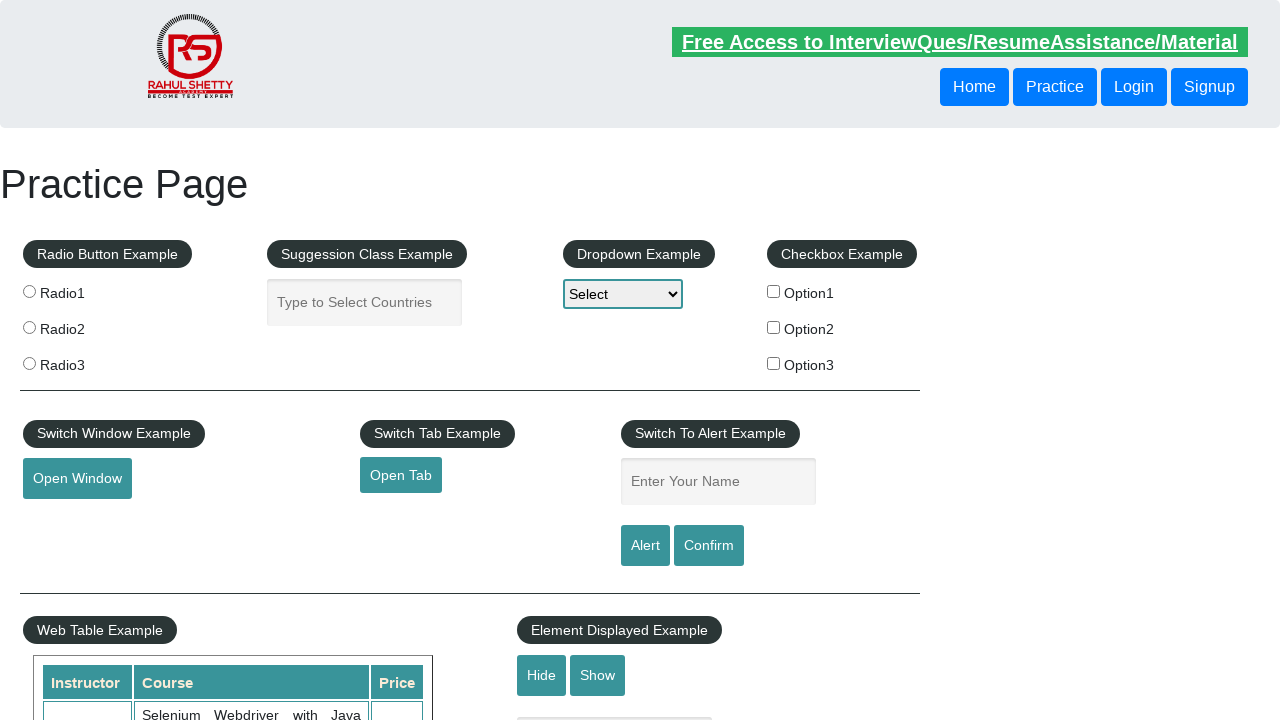

Hovered over Mouse Hover element to reveal dropdown menu at (83, 361) on #mousehover
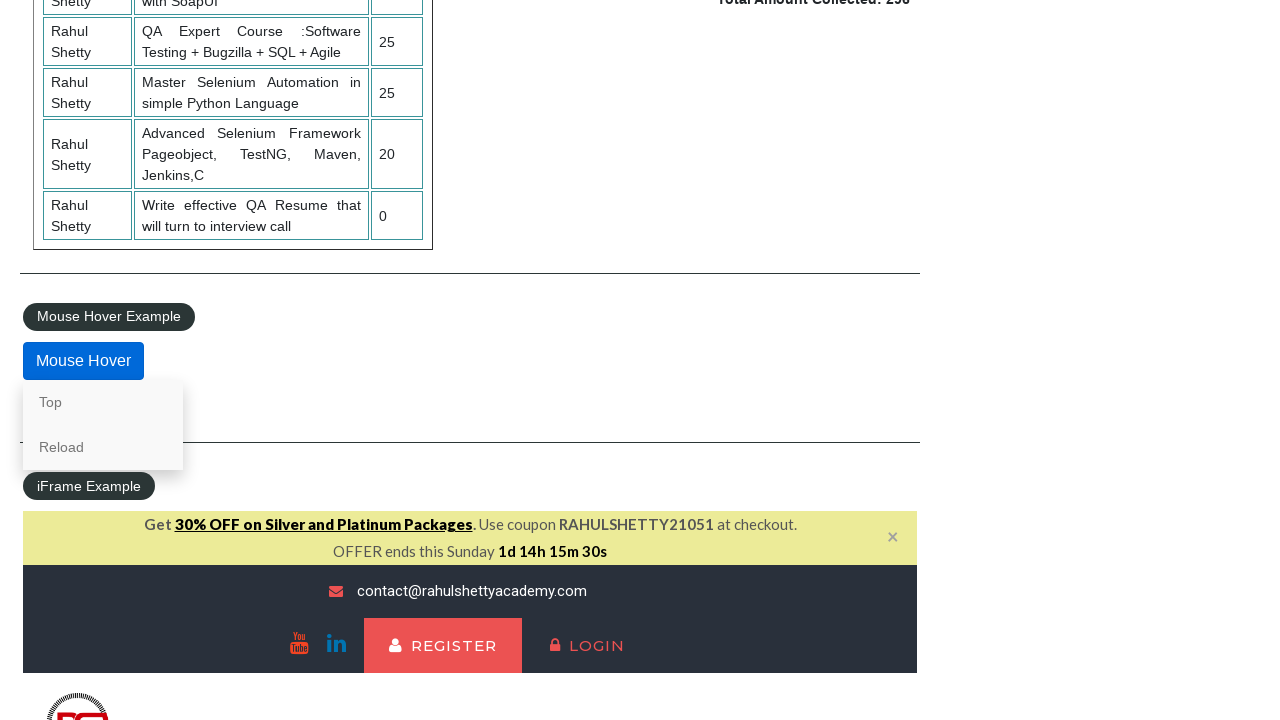

Right-clicked on Top link to open context menu at (103, 402) on text=Top
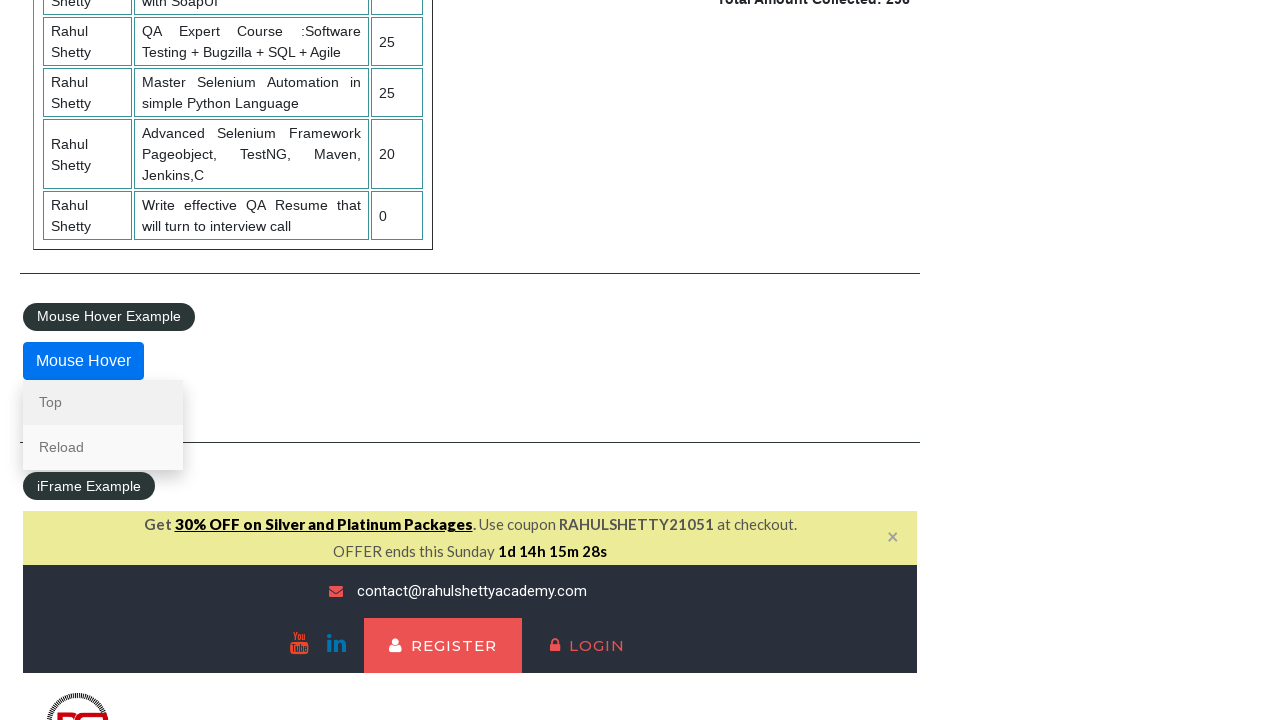

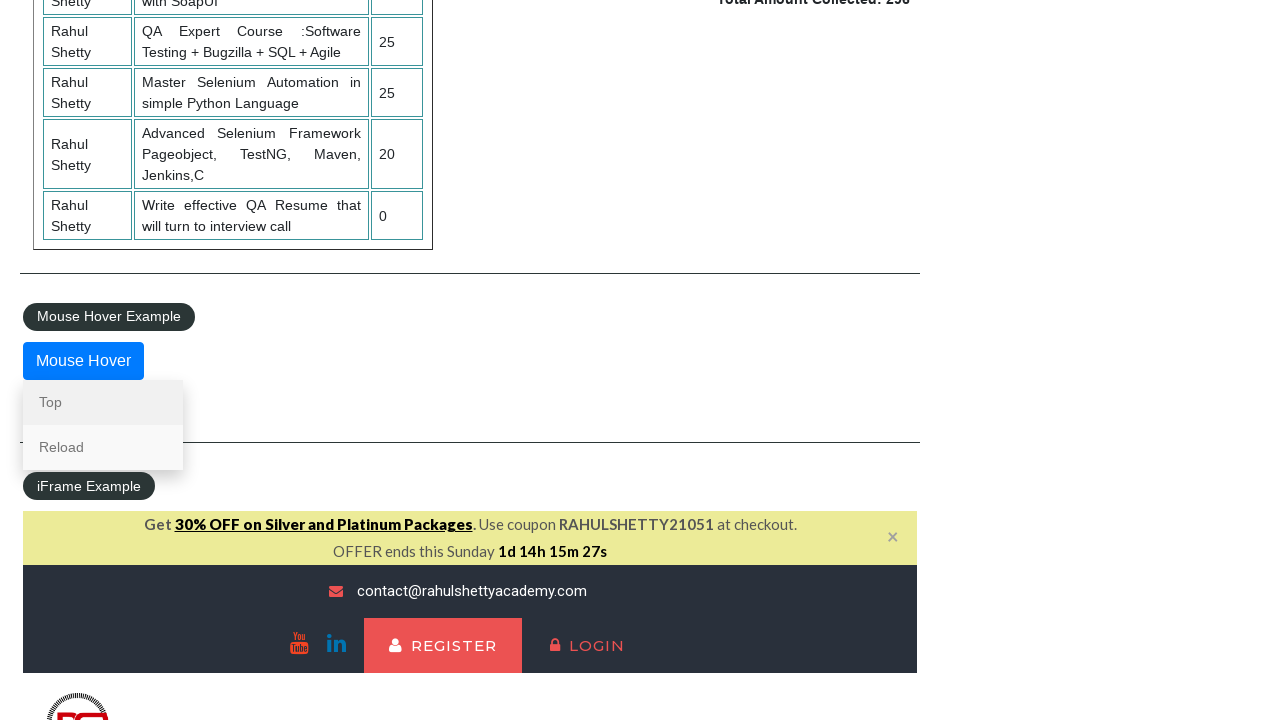